Tests basic browser navigation functionality by visiting now.gg homepage, navigating to the games page, going back to the previous page, and refreshing the page.

Starting URL: https://now.gg/

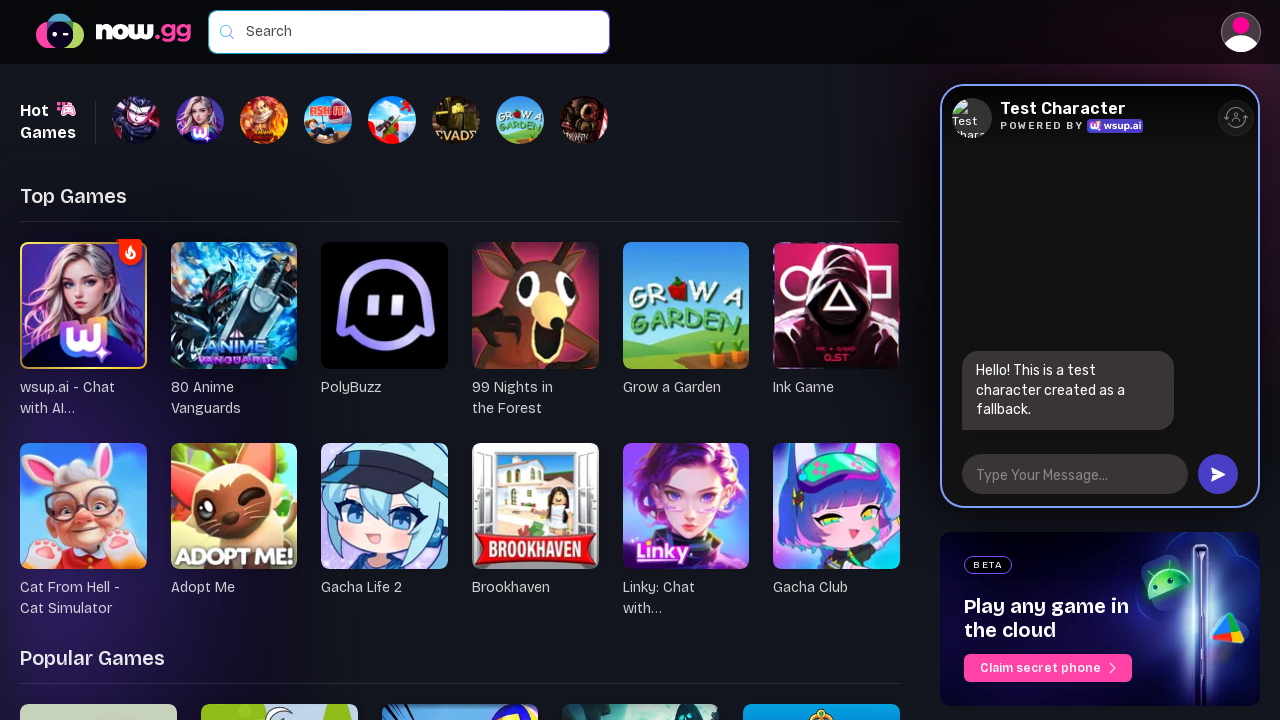

Navigated to now.gg games page
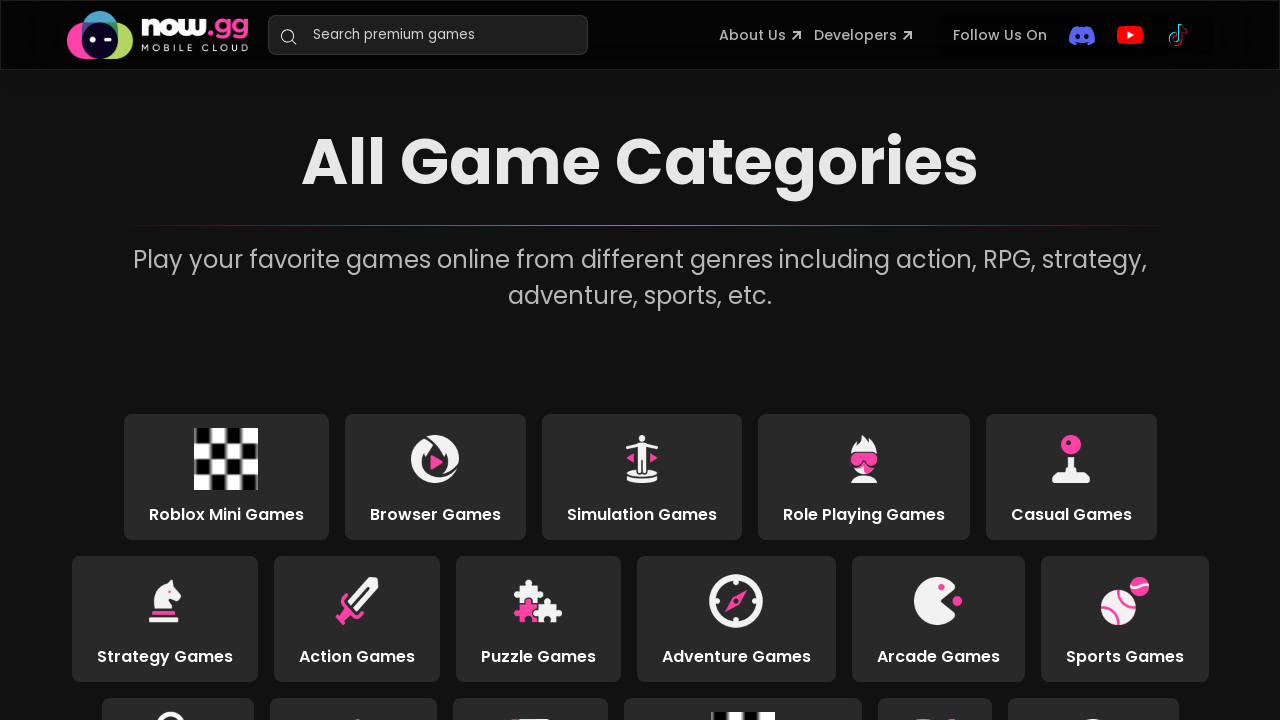

Games page loaded successfully
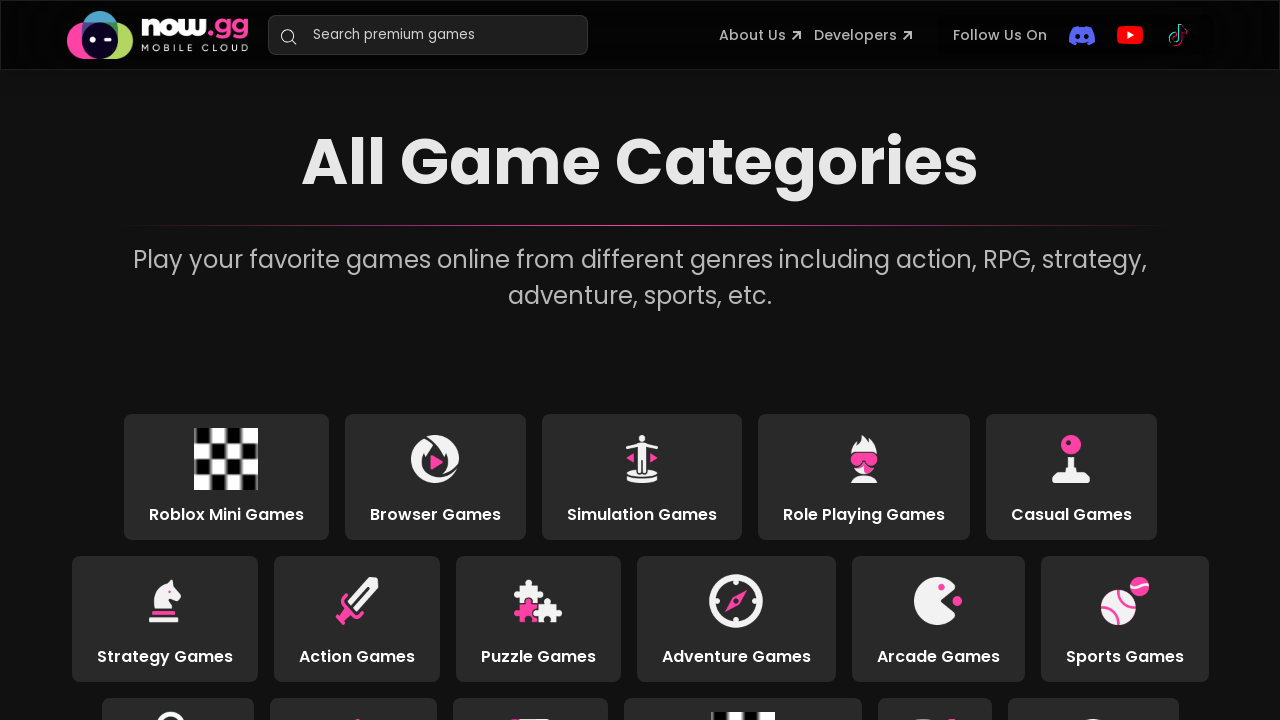

Navigated back to previous page (homepage)
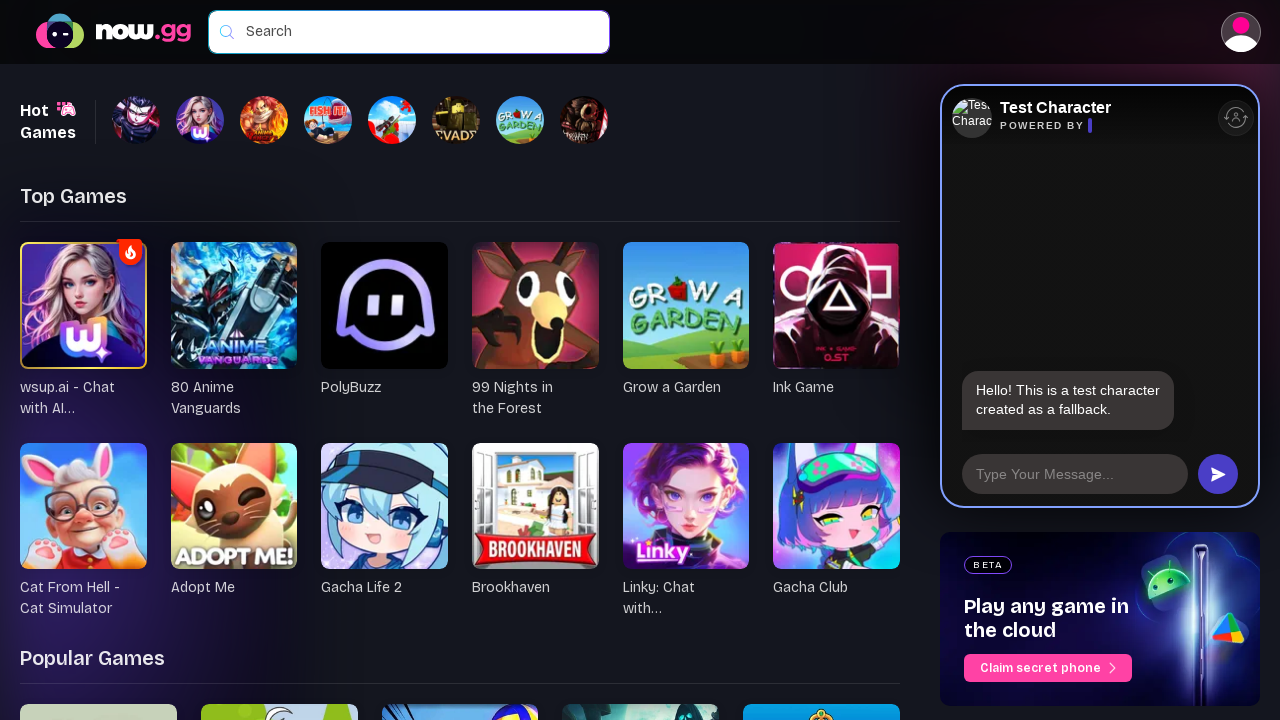

Homepage loaded after navigation back
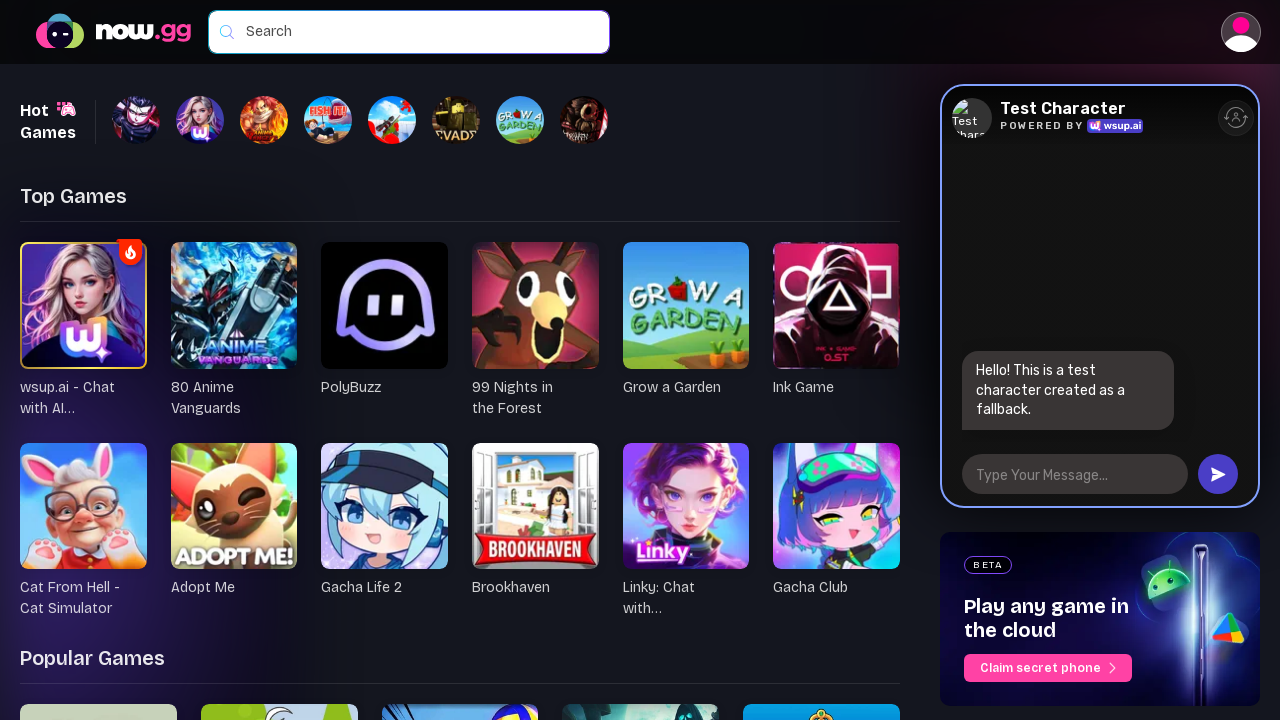

Refreshed the homepage
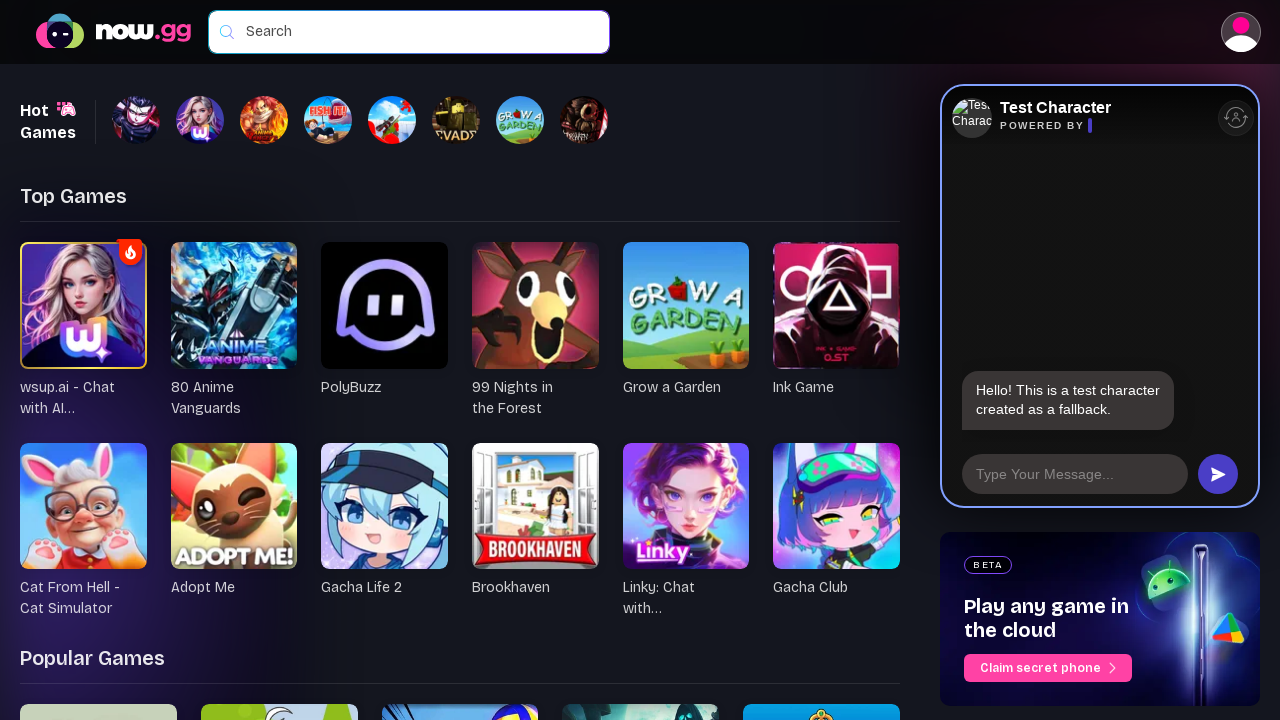

Homepage reloaded successfully
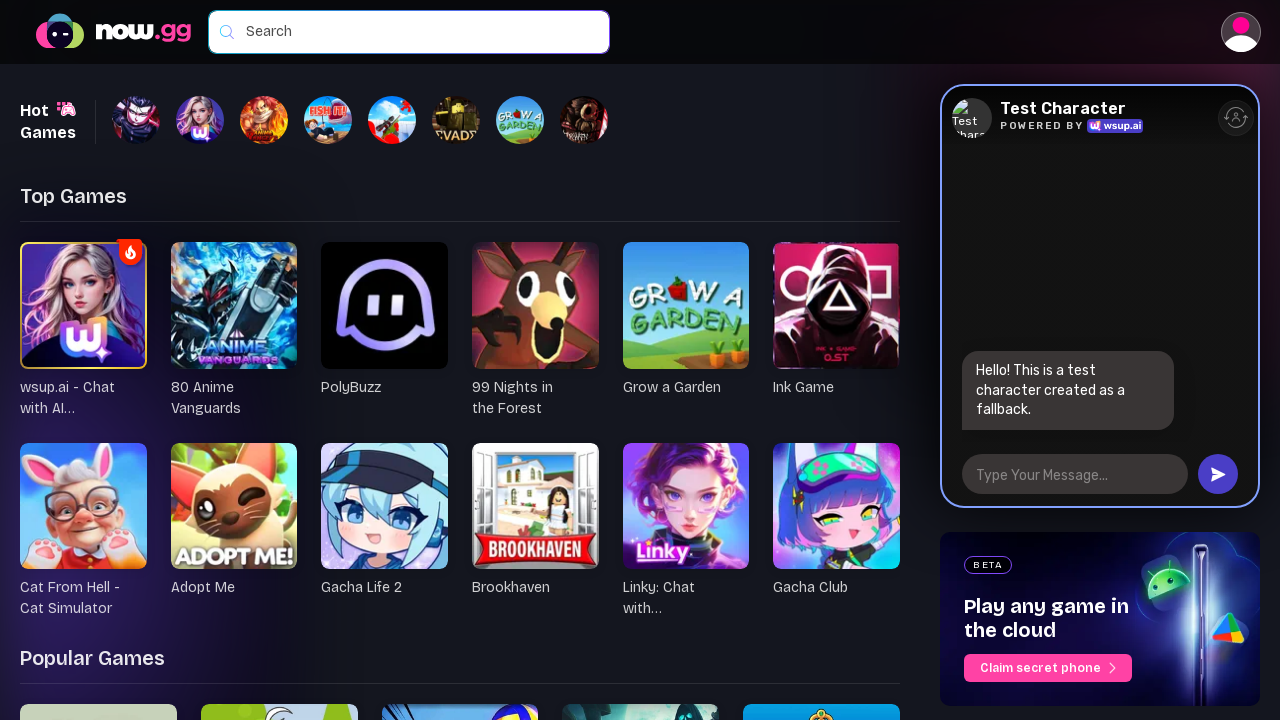

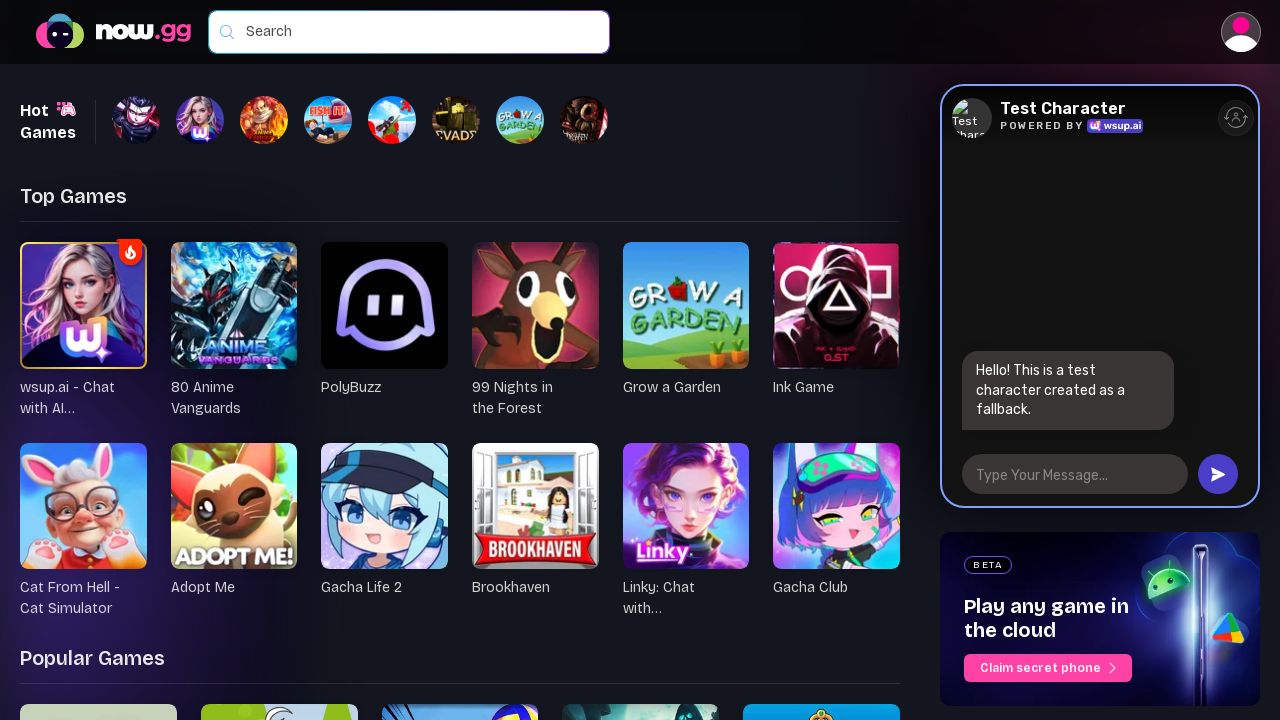